Tests the Remove button functionality on a dynamic controls page by clicking the Remove button, waiting for the loading indicator to disappear, and verifying the checkbox is removed and "It's gone!" message is displayed.

Starting URL: https://practice.cydeo.com/dynamic_controls

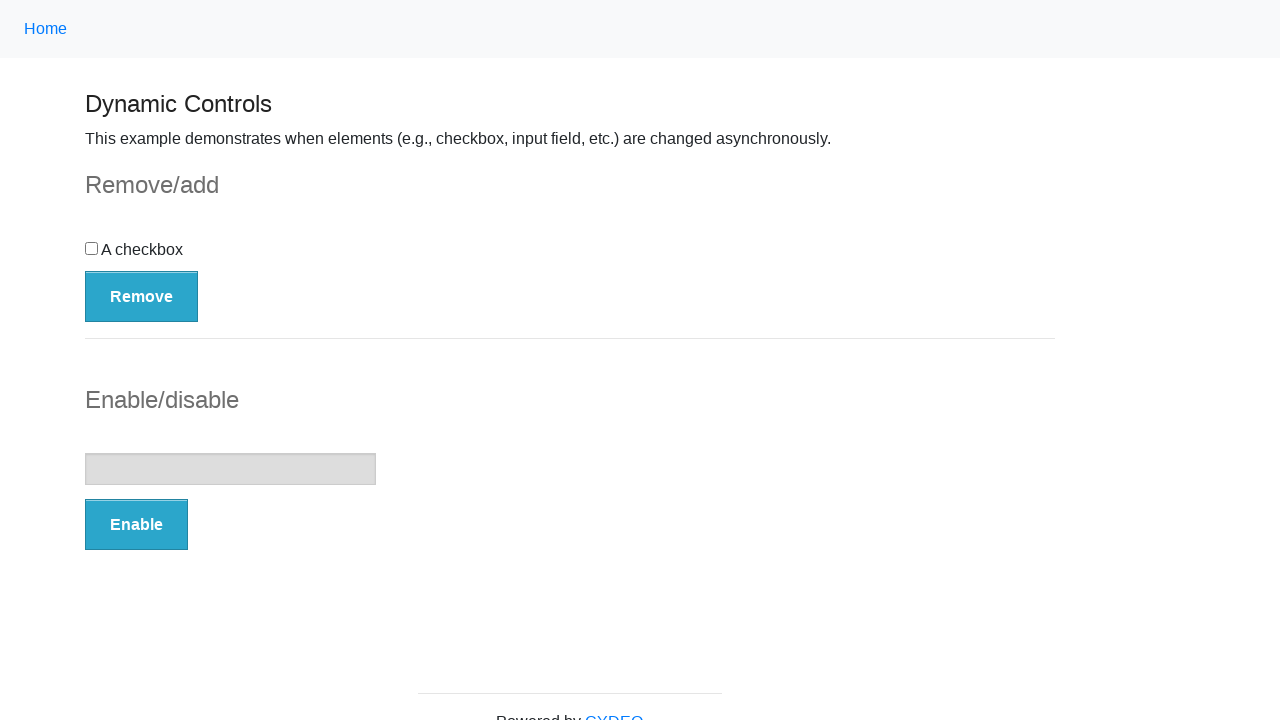

Navigated to dynamic controls page
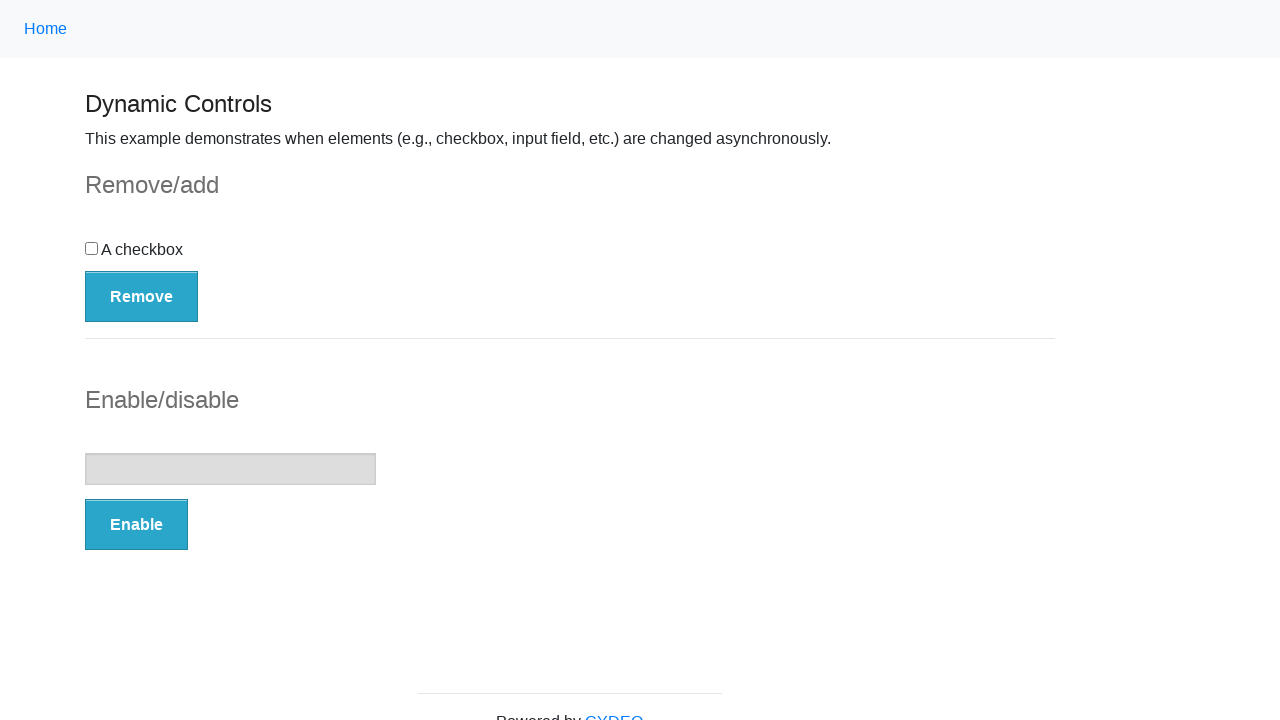

Clicked the Remove button at (142, 296) on button:has-text('Remove')
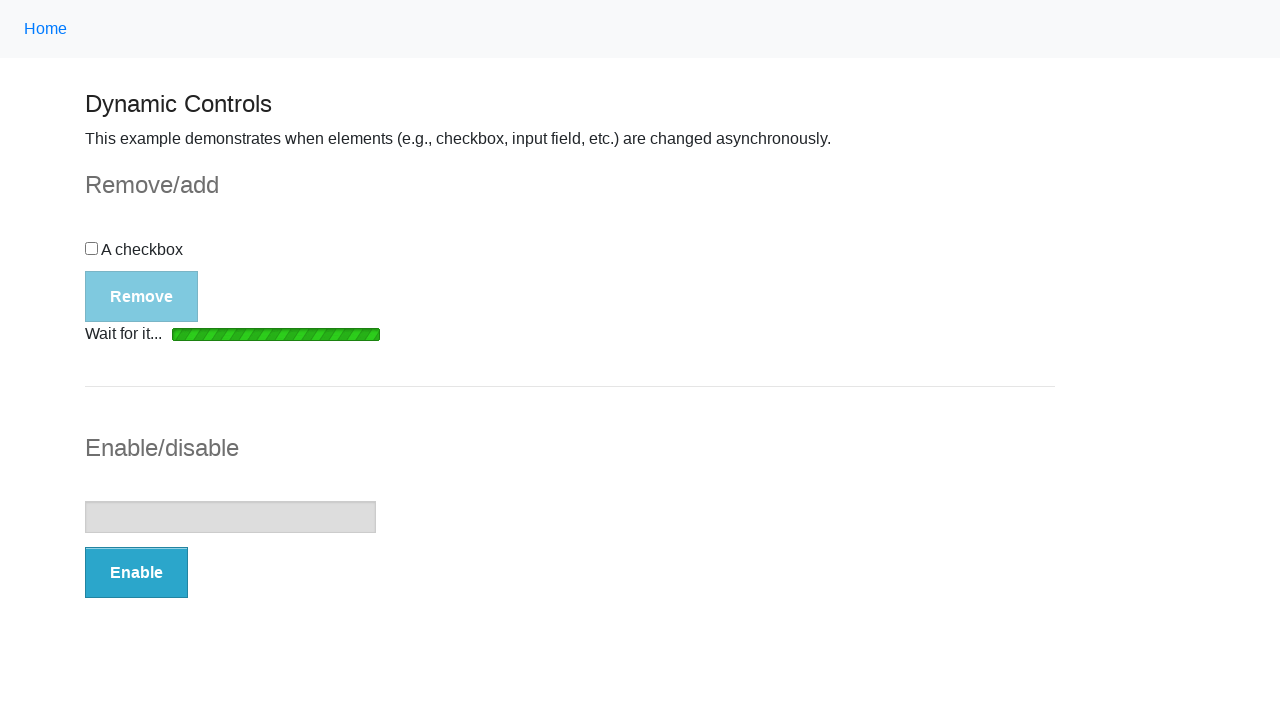

Loading indicator disappeared
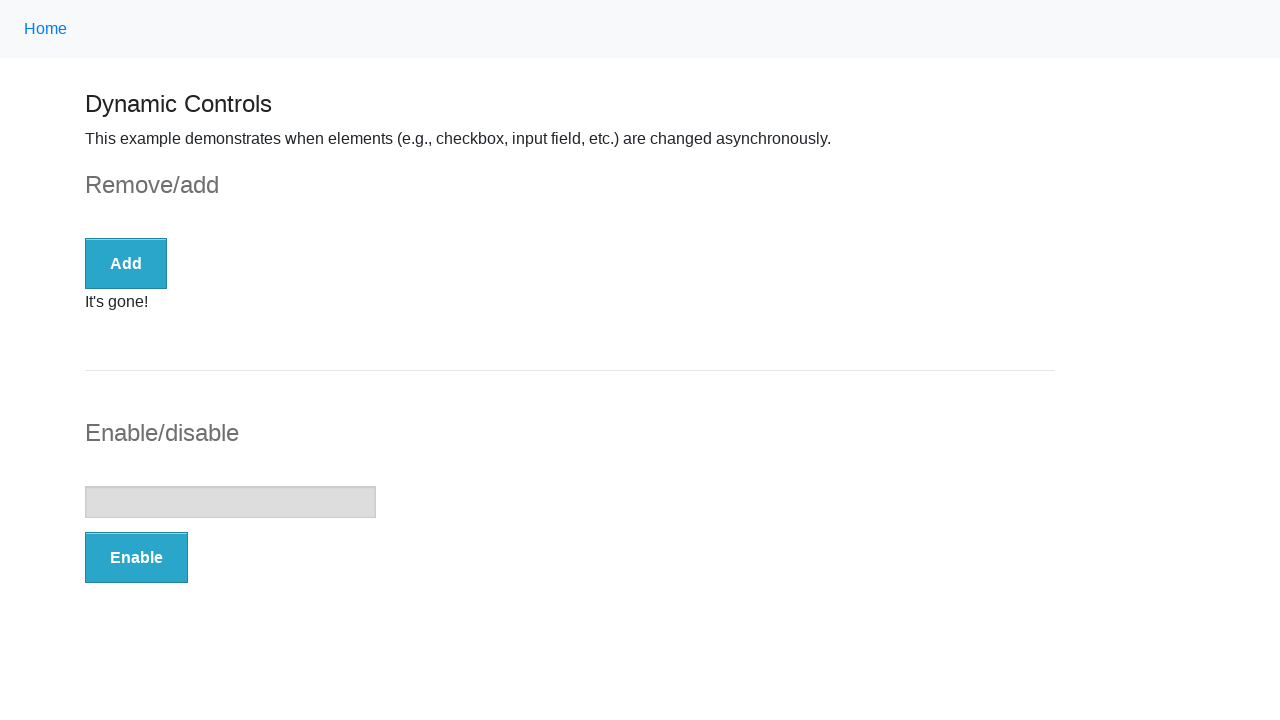

Checkbox element was removed from DOM
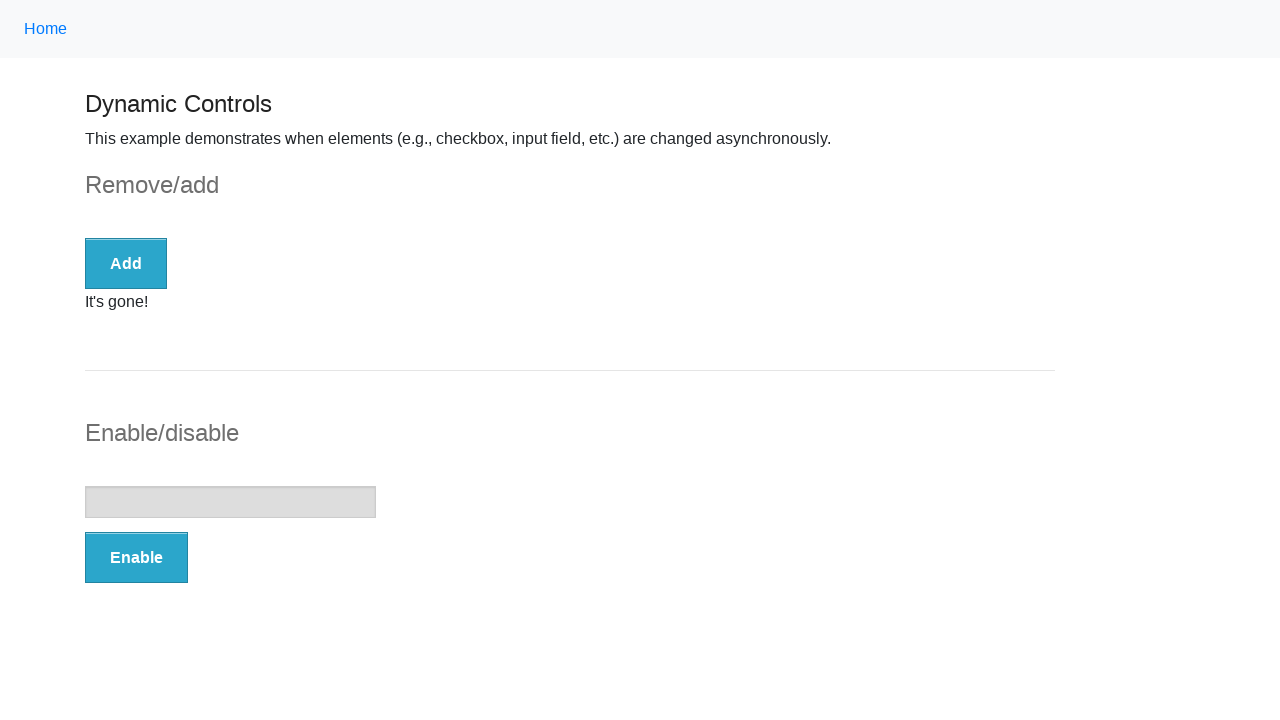

Message element became visible
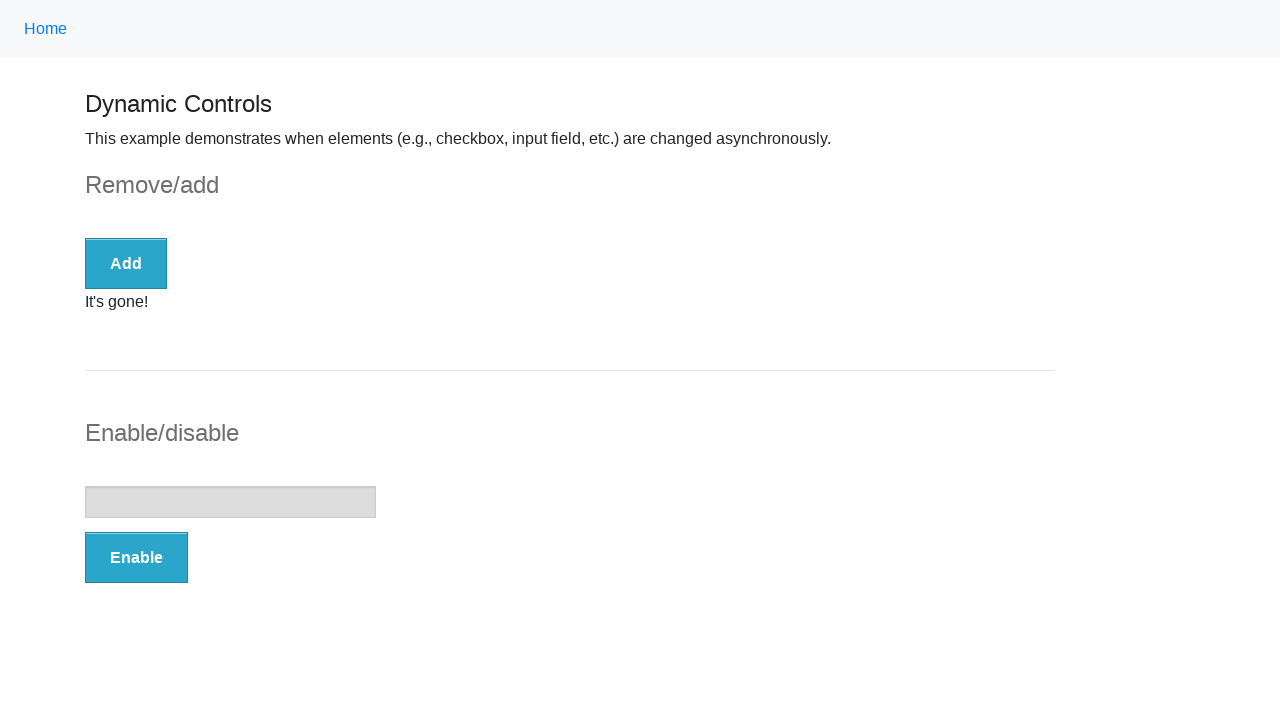

Assertion passed: message displays 'It's gone!'
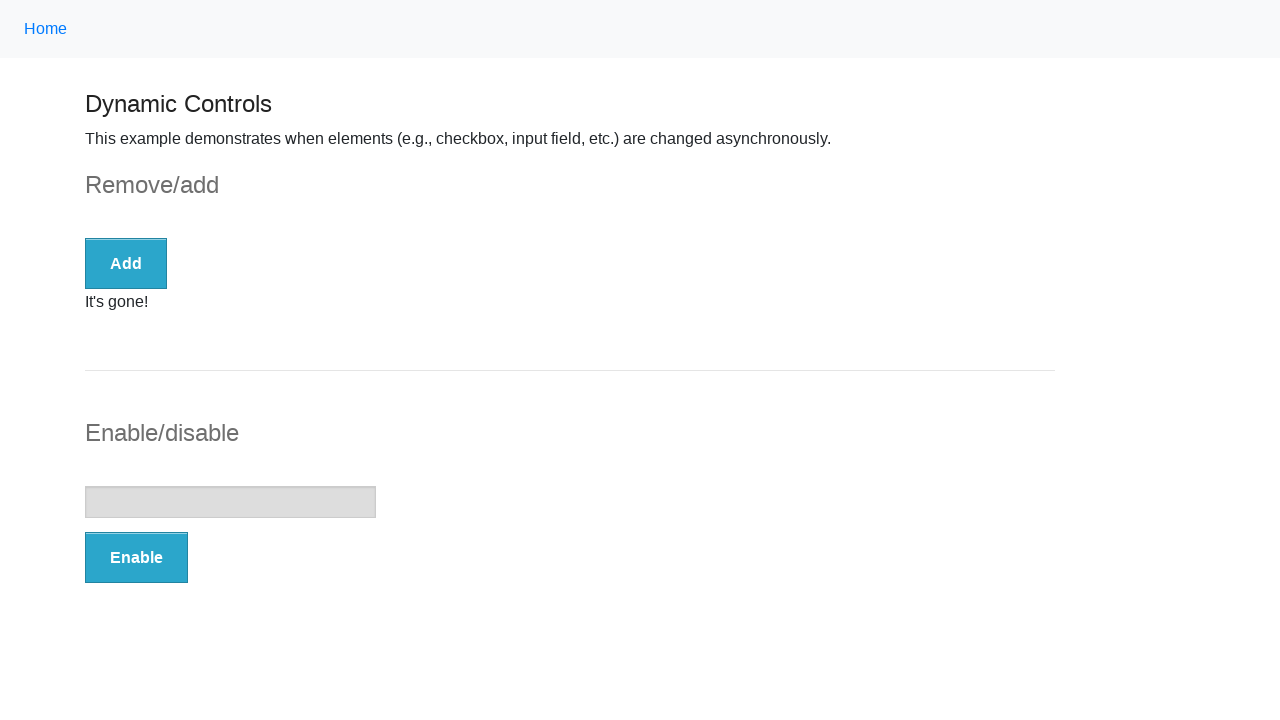

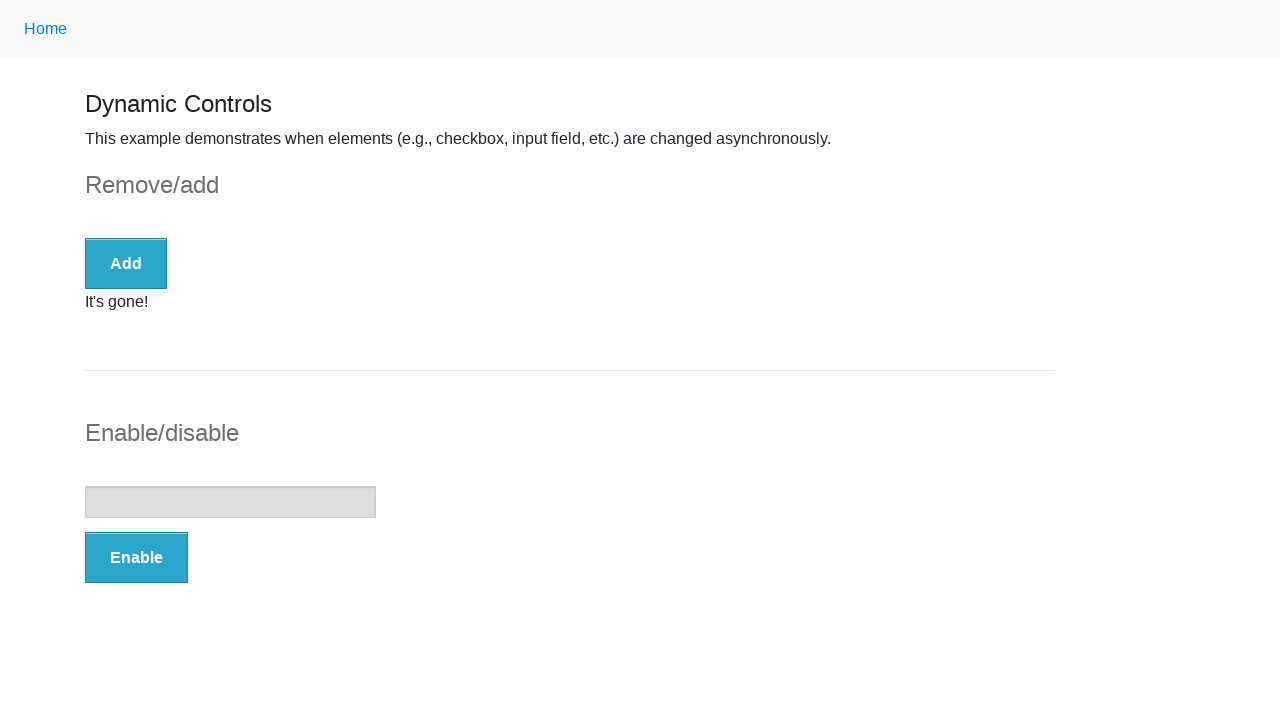